Solves a math captcha by extracting a value from an image attribute, calculating the result, and submitting a form with checkbox and radio button selections

Starting URL: http://suninjuly.github.io/get_attribute.html

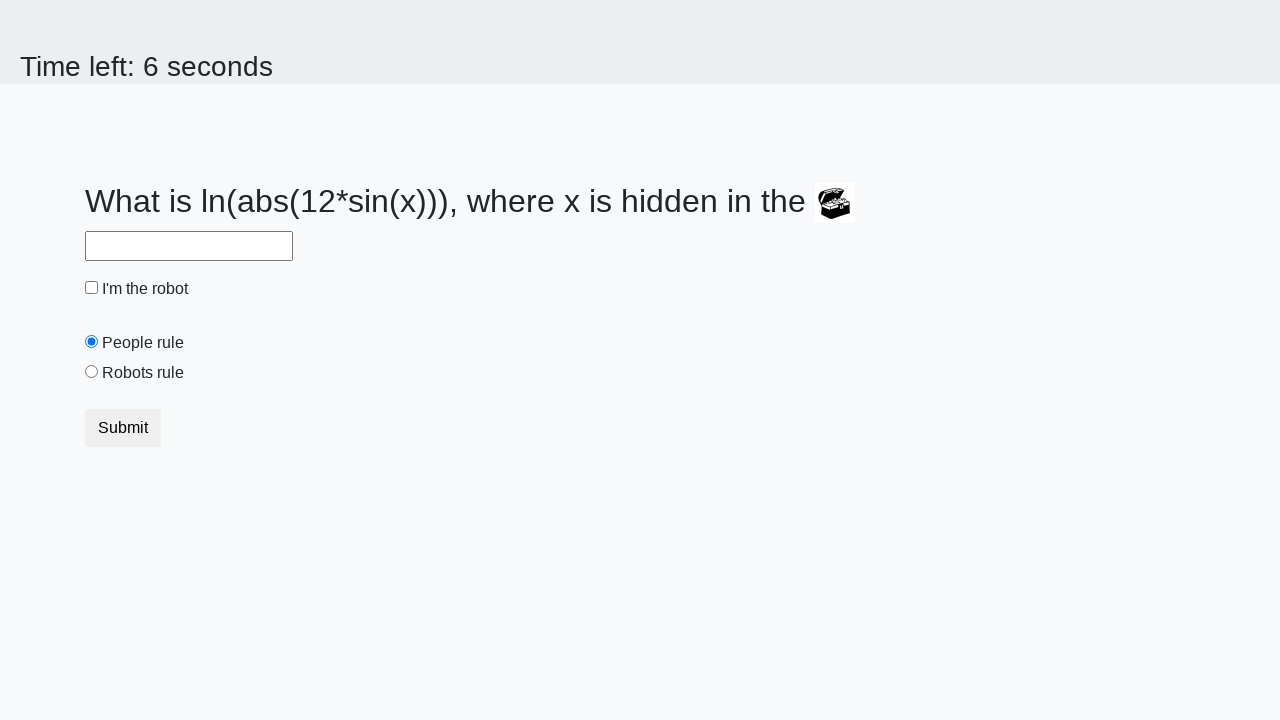

Located image element and extracted valuex attribute
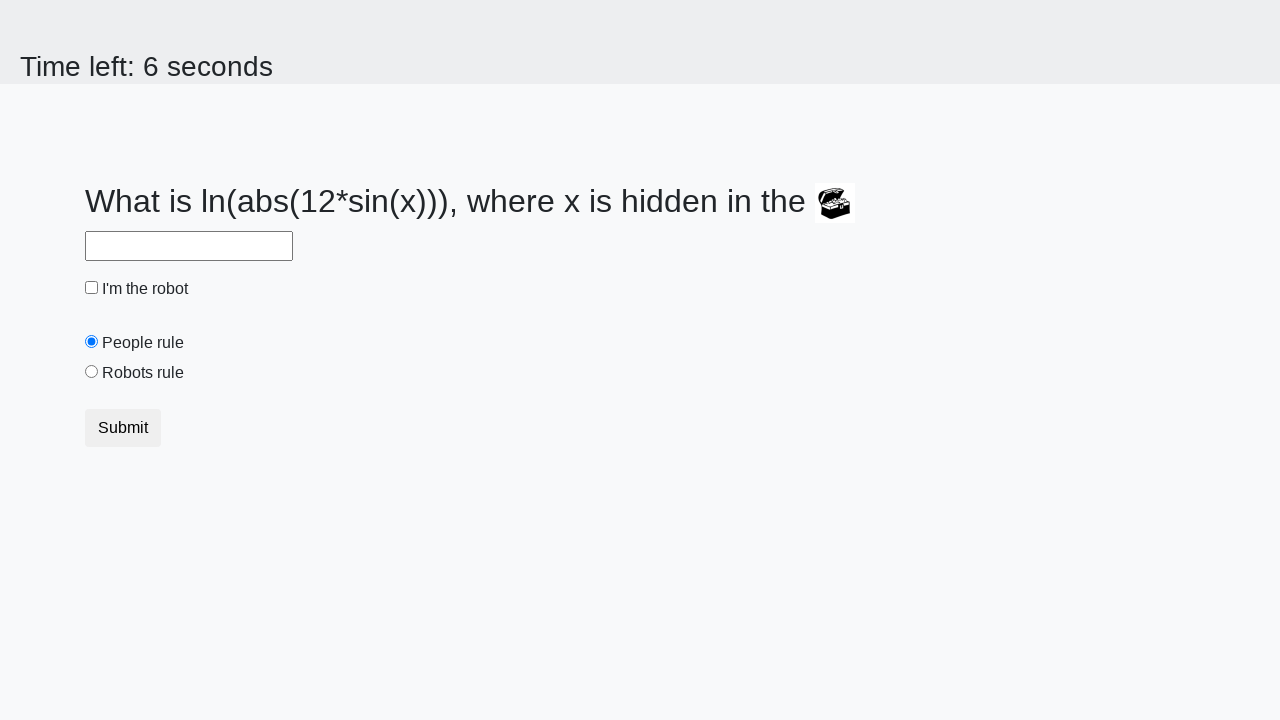

Calculated math captcha result: 2.454999128794748
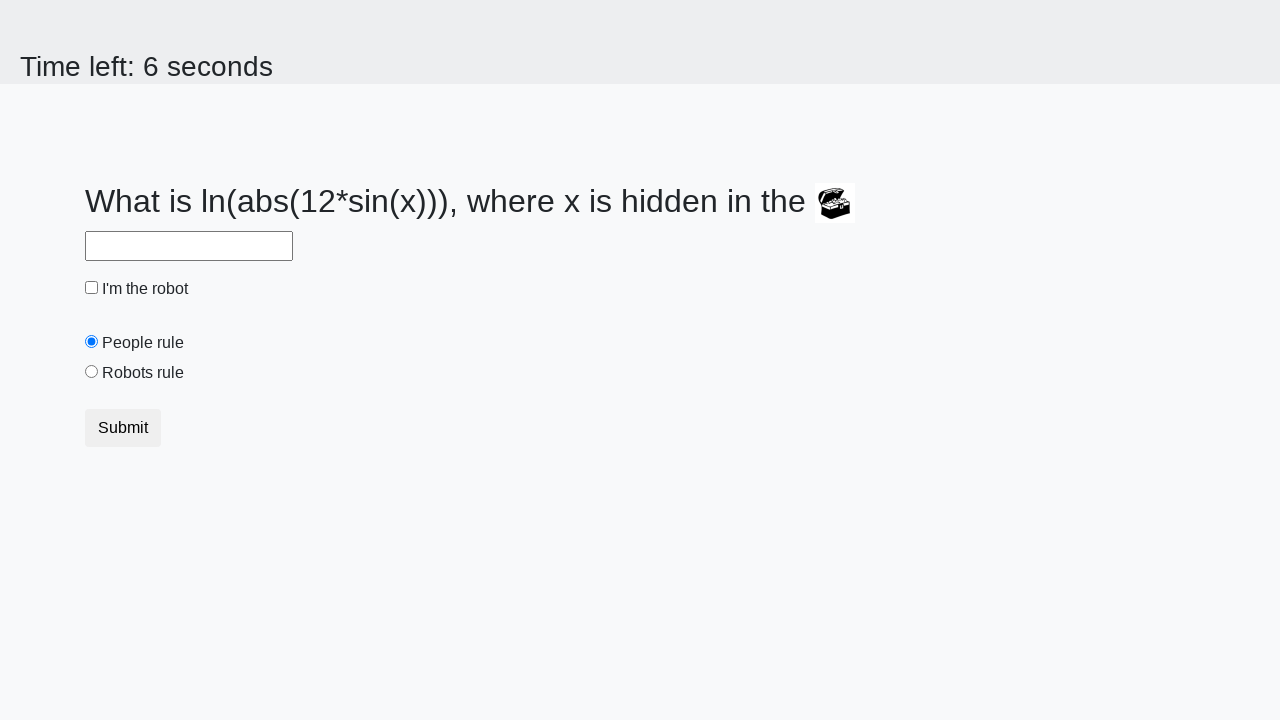

Filled answer field with calculated result on #answer
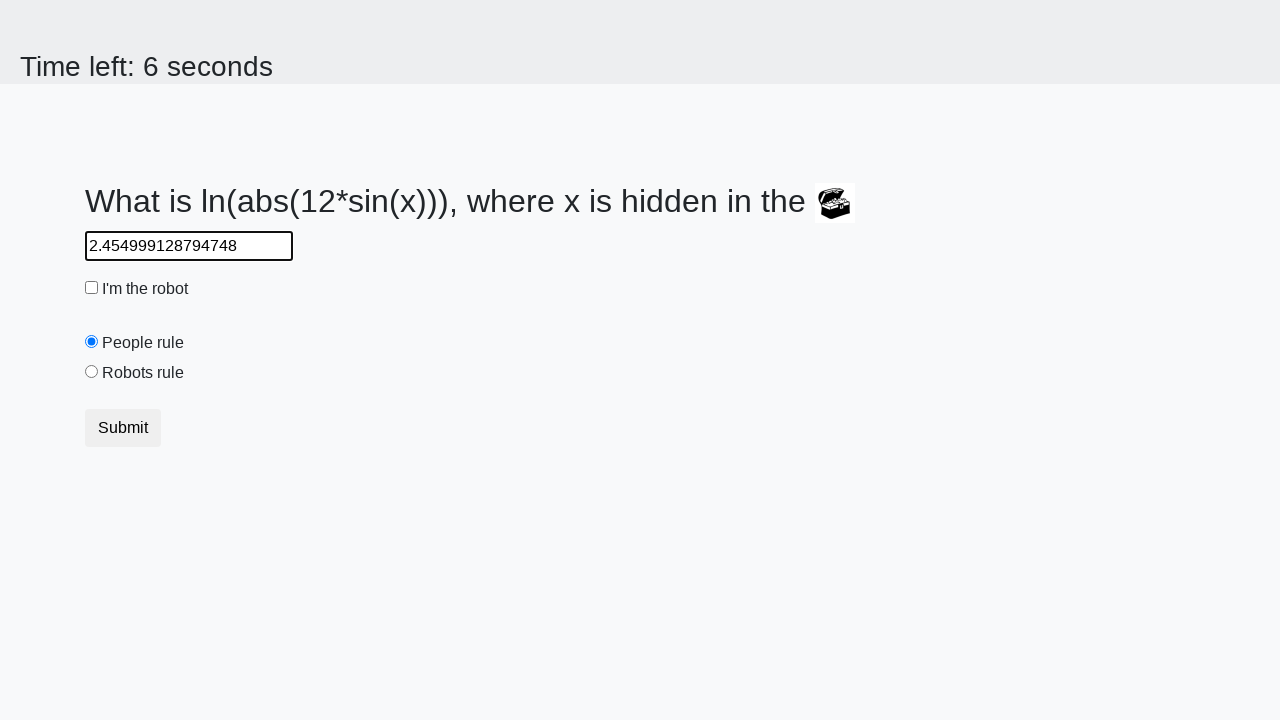

Clicked the checkbox at (92, 288) on [type="checkbox"]
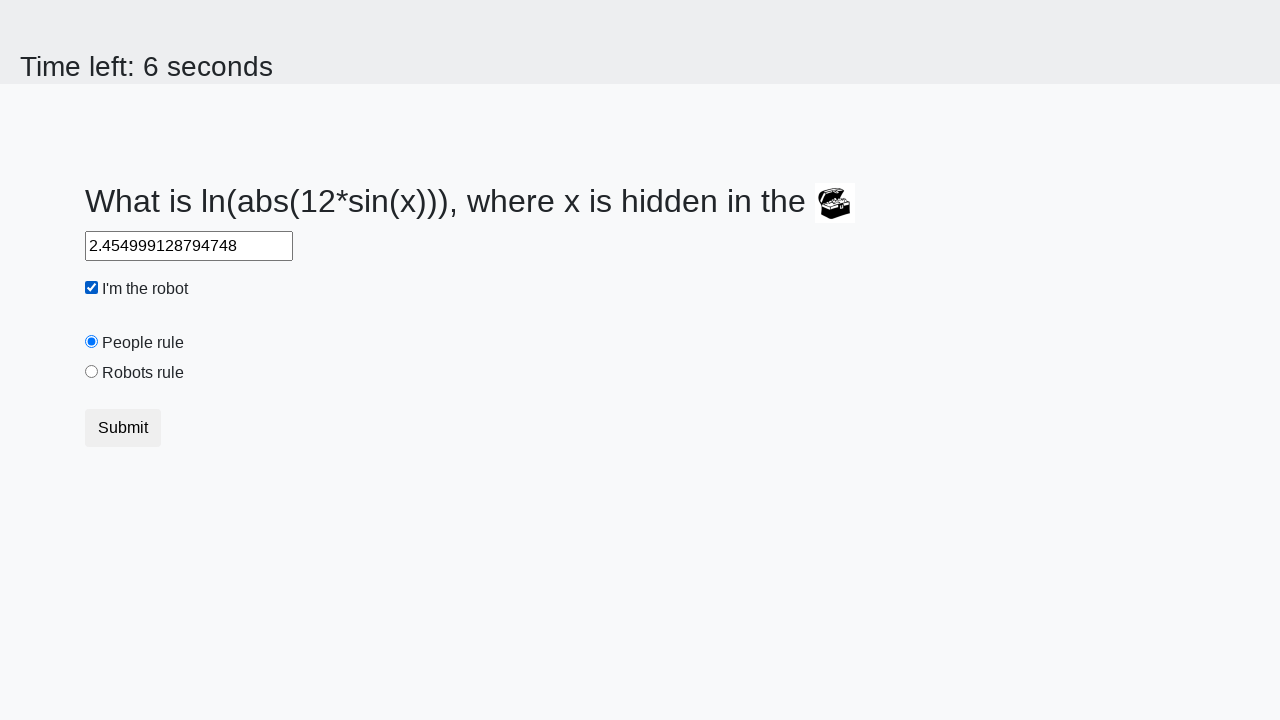

Clicked the 'robots rule' radio button at (92, 372) on #robotsRule
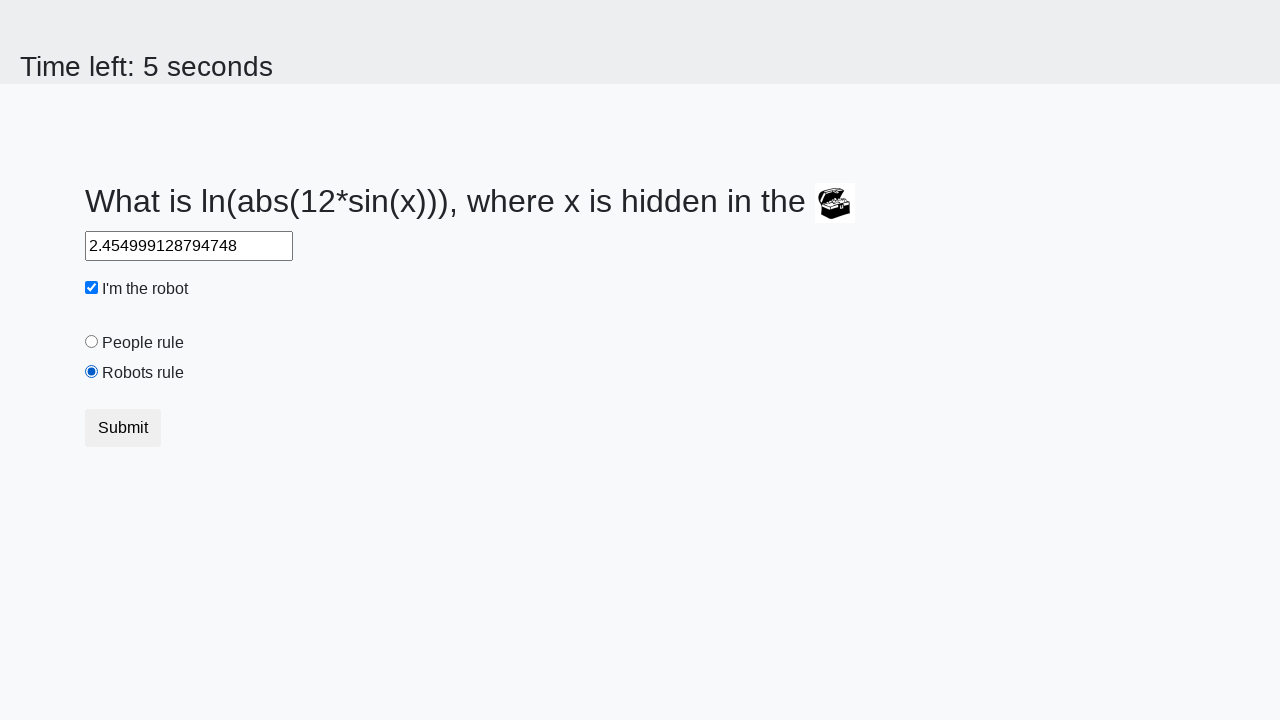

Clicked submit button to complete form at (123, 428) on button
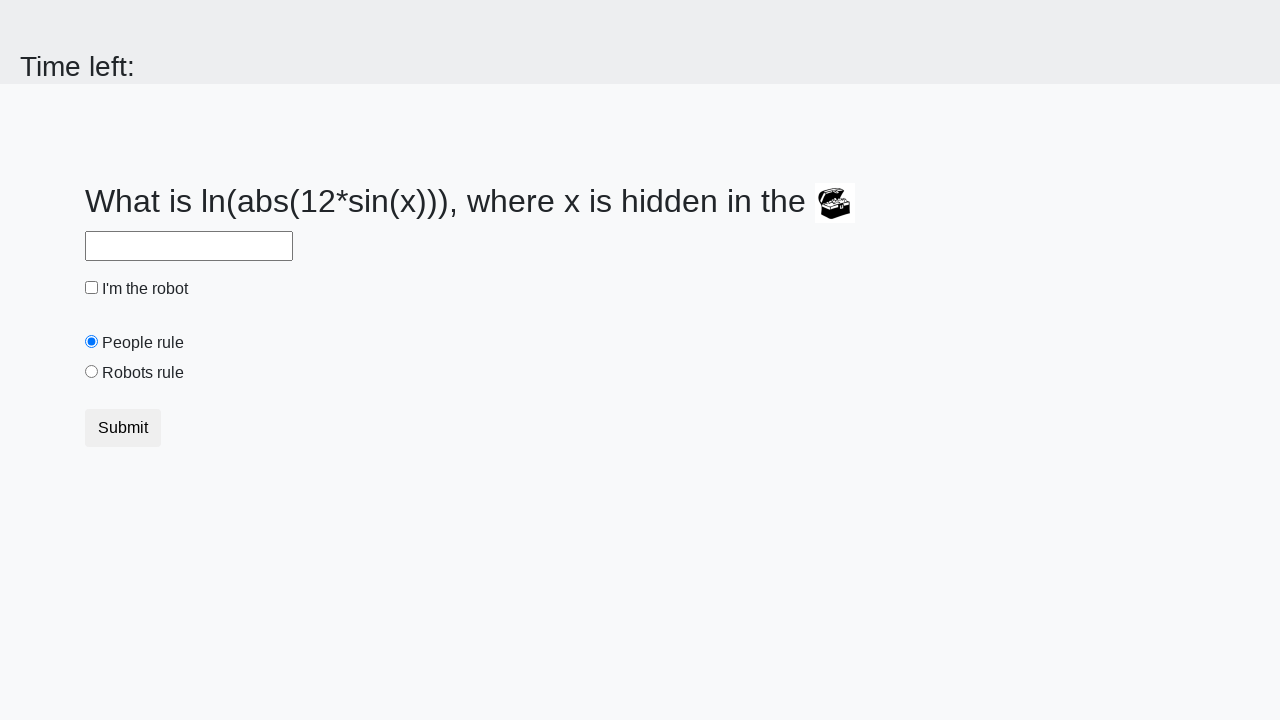

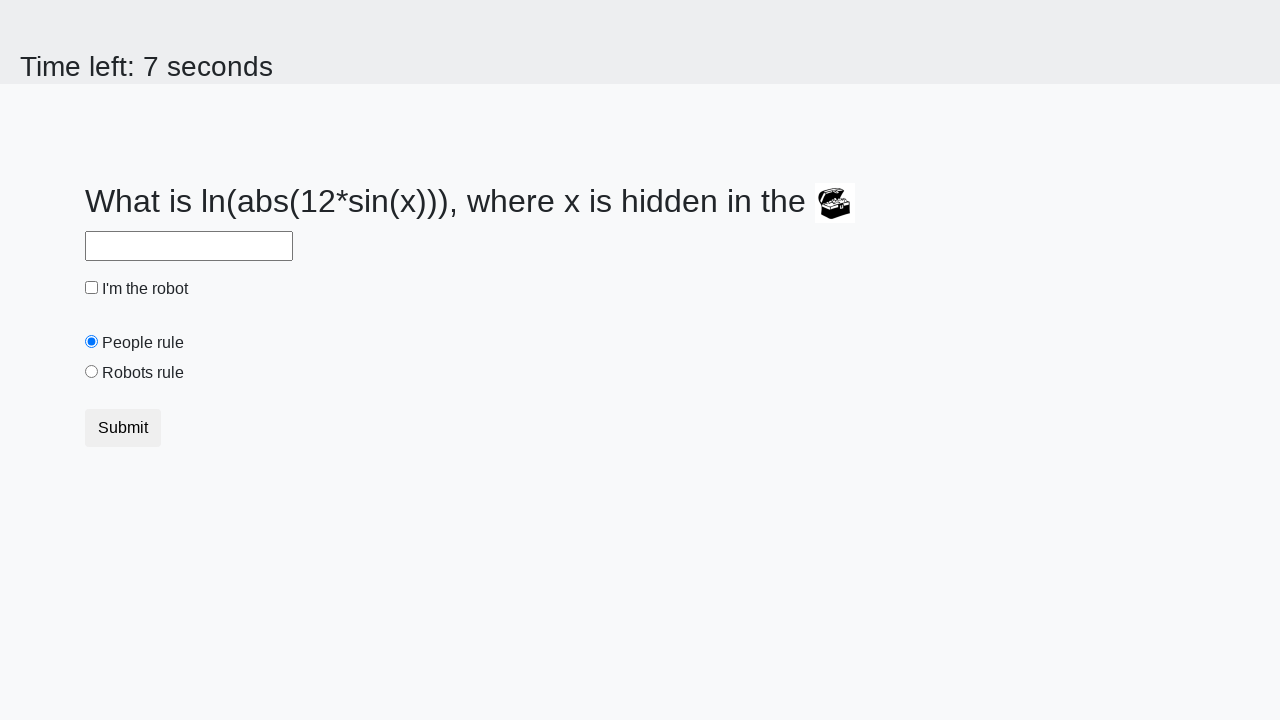